Tests frame navigation by clicking through to nested frames page and switching between different frames to access their content

Starting URL: https://the-internet.herokuapp.com/

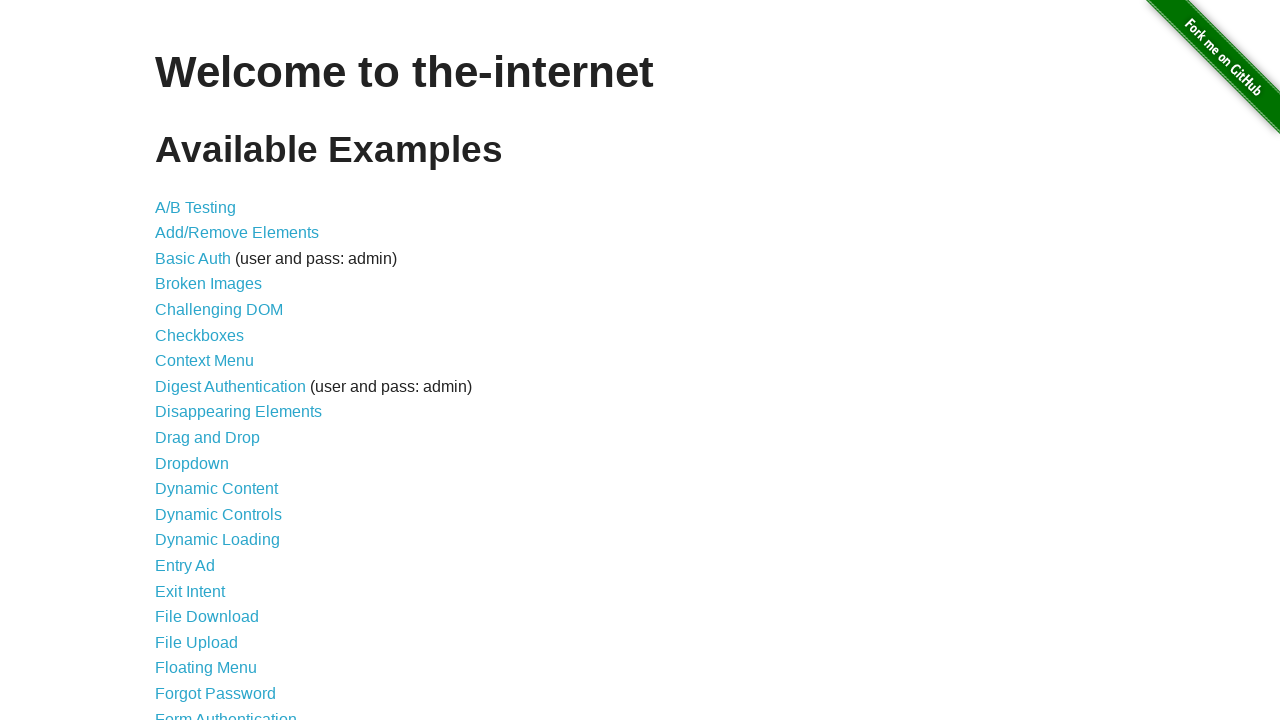

Clicked on Frames link at (182, 361) on text=Frames
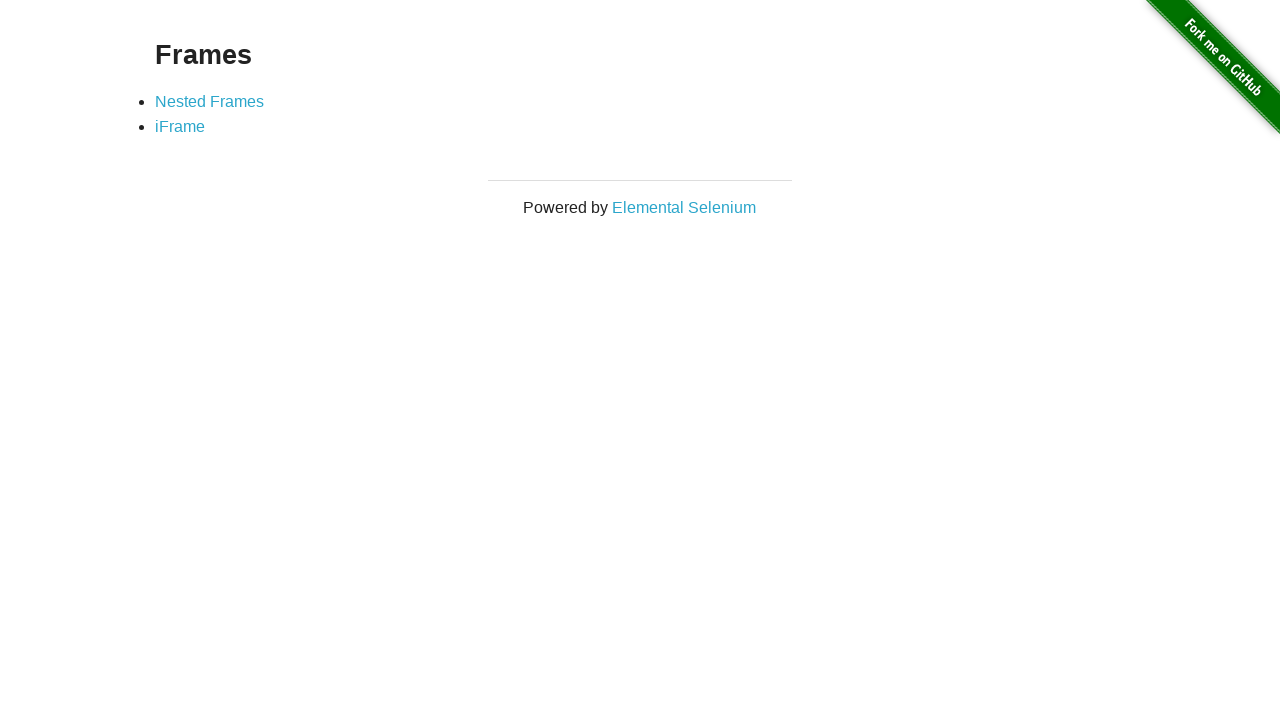

Clicked on Nested Frames link at (210, 101) on text=Nested Frames
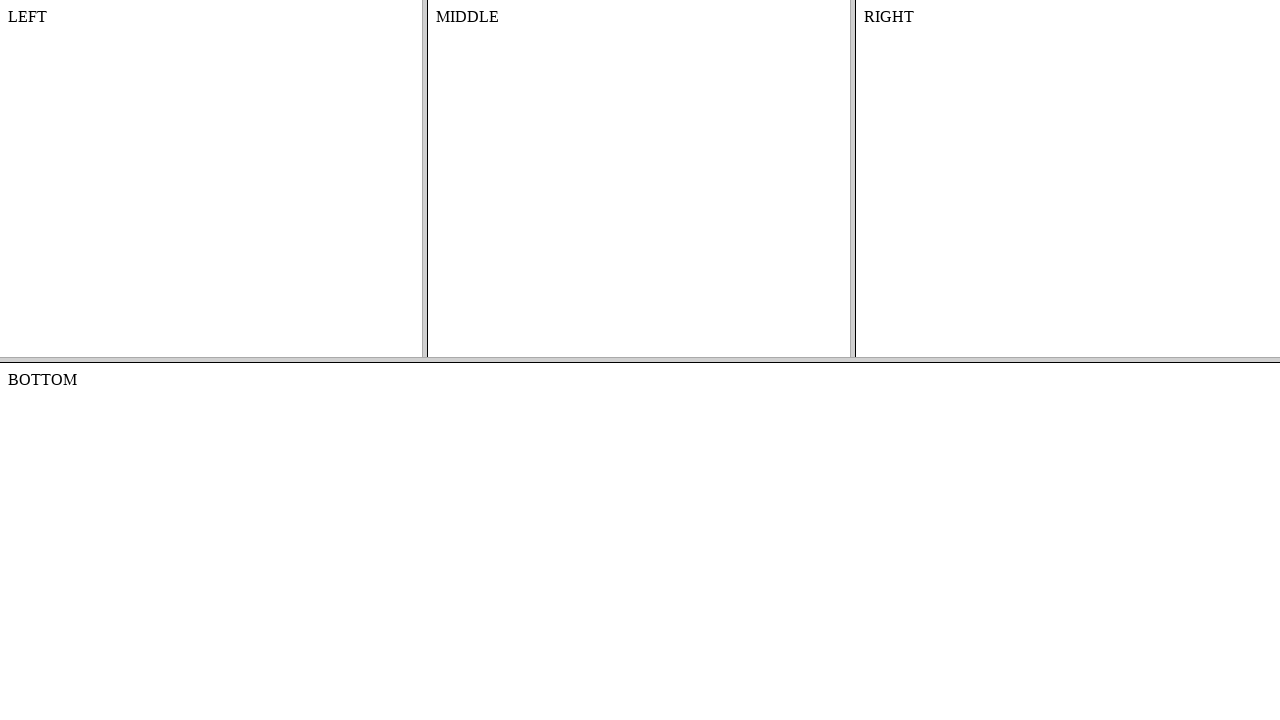

Located top frame element
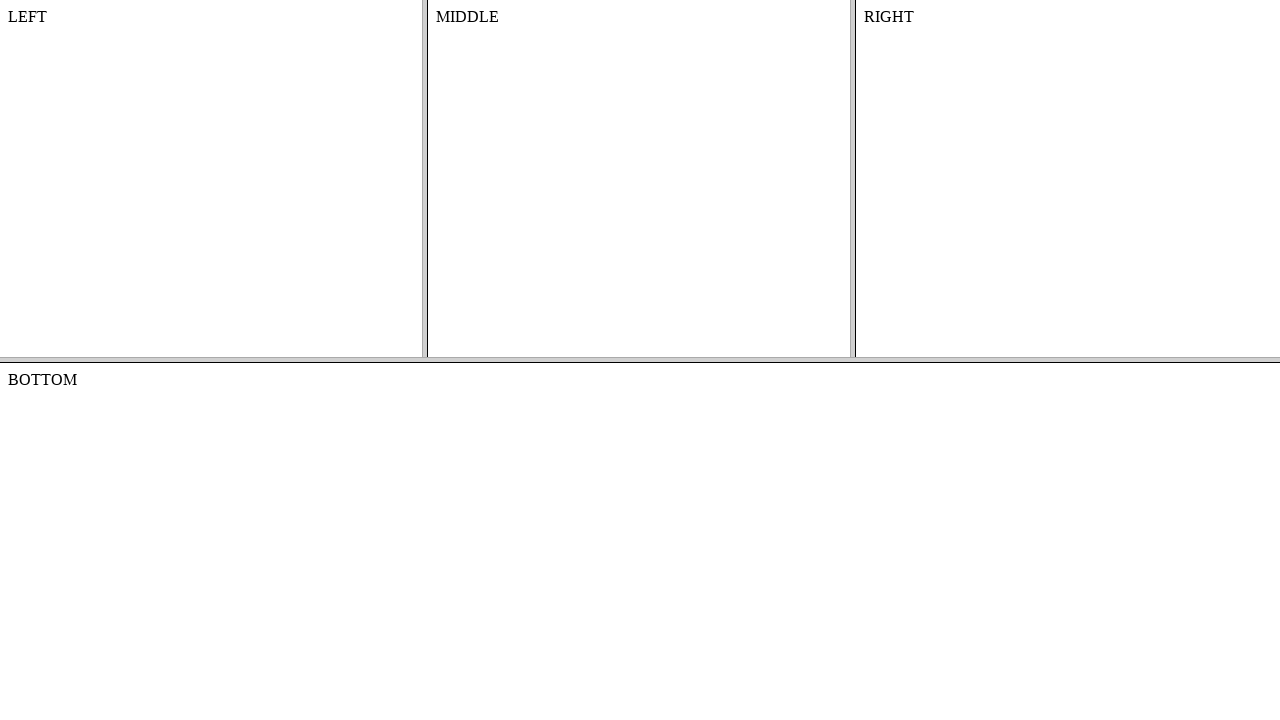

Located left frame nested within top frame
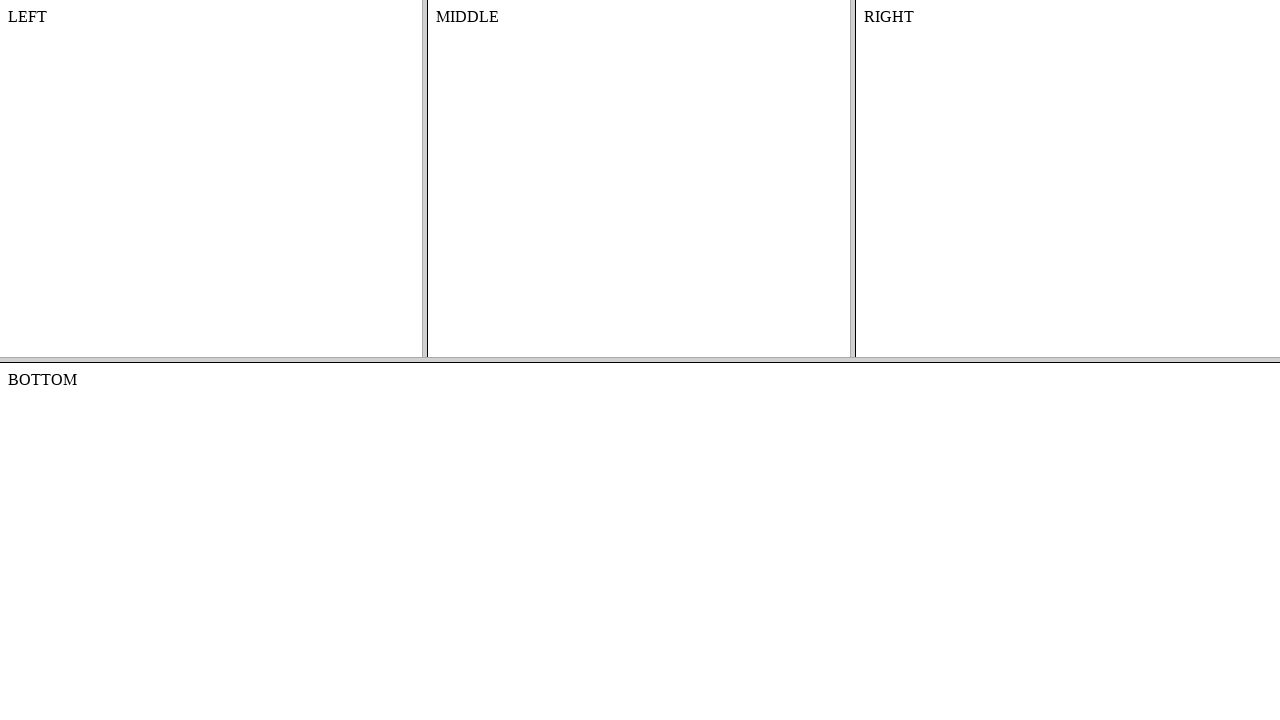

Retrieved text content from left frame: '
    LEFT
    

'
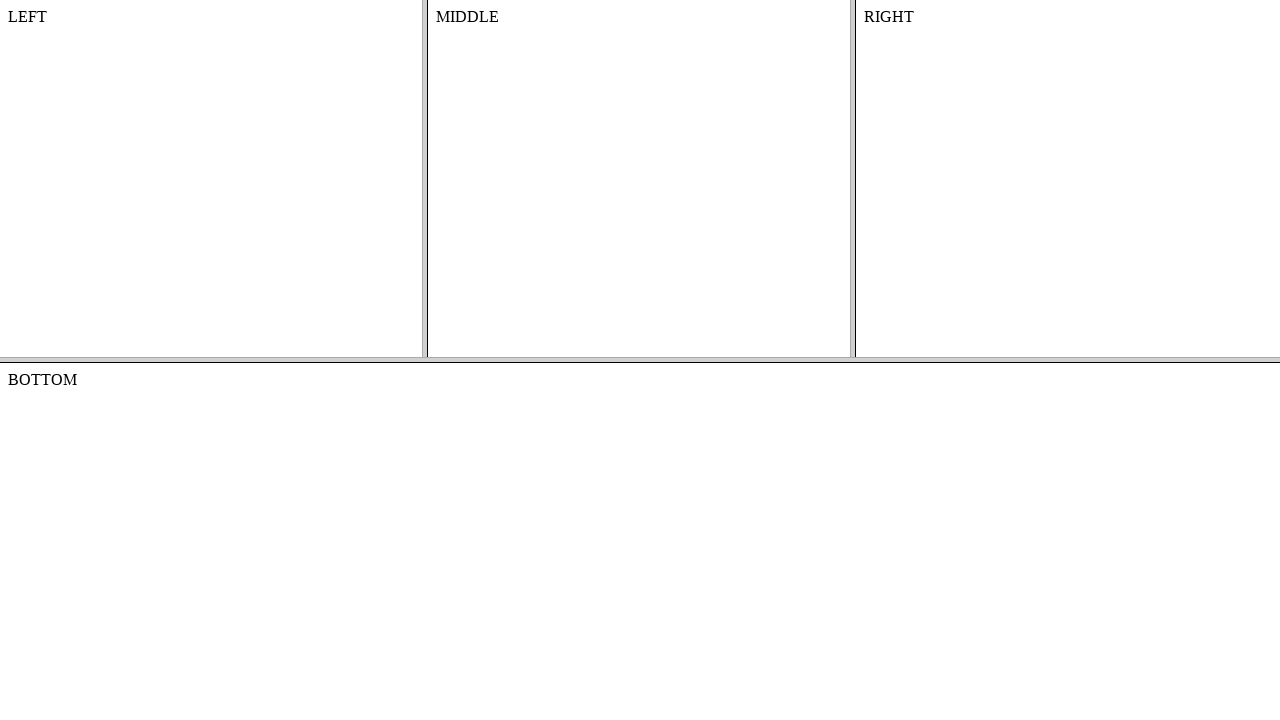

Located bottom frame element
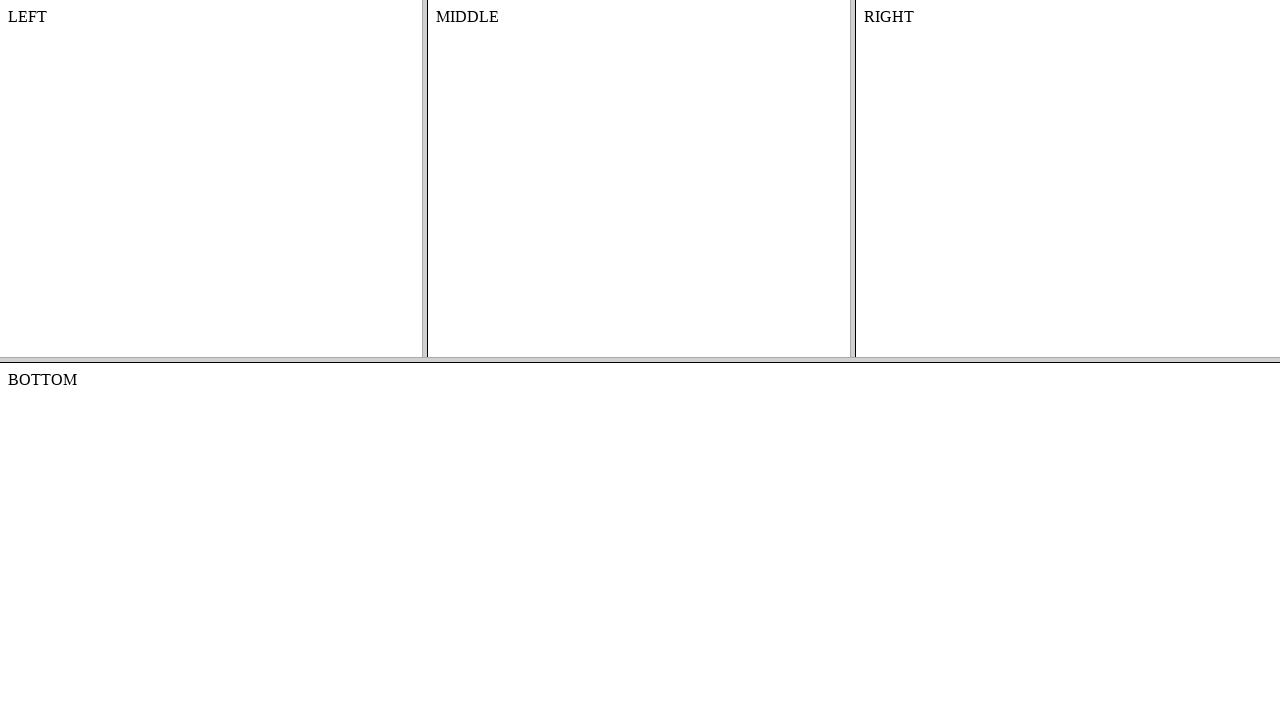

Retrieved text content from bottom frame: 'BOTTOM
'
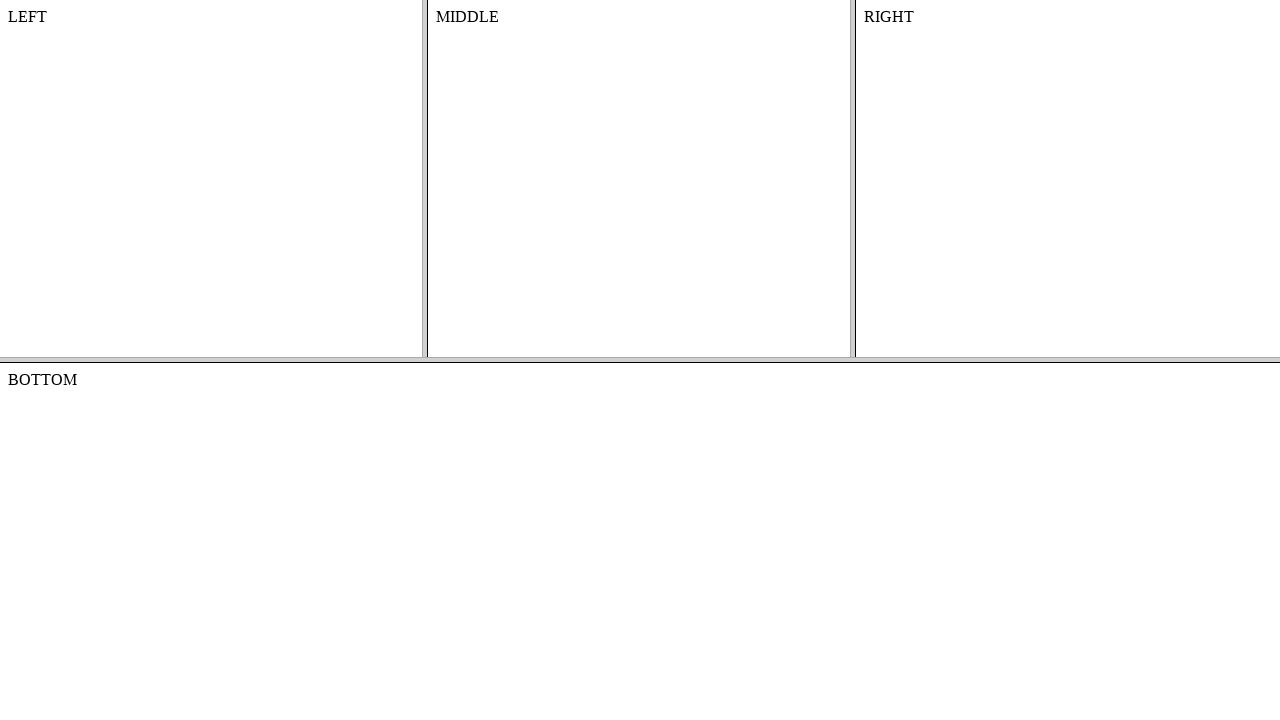

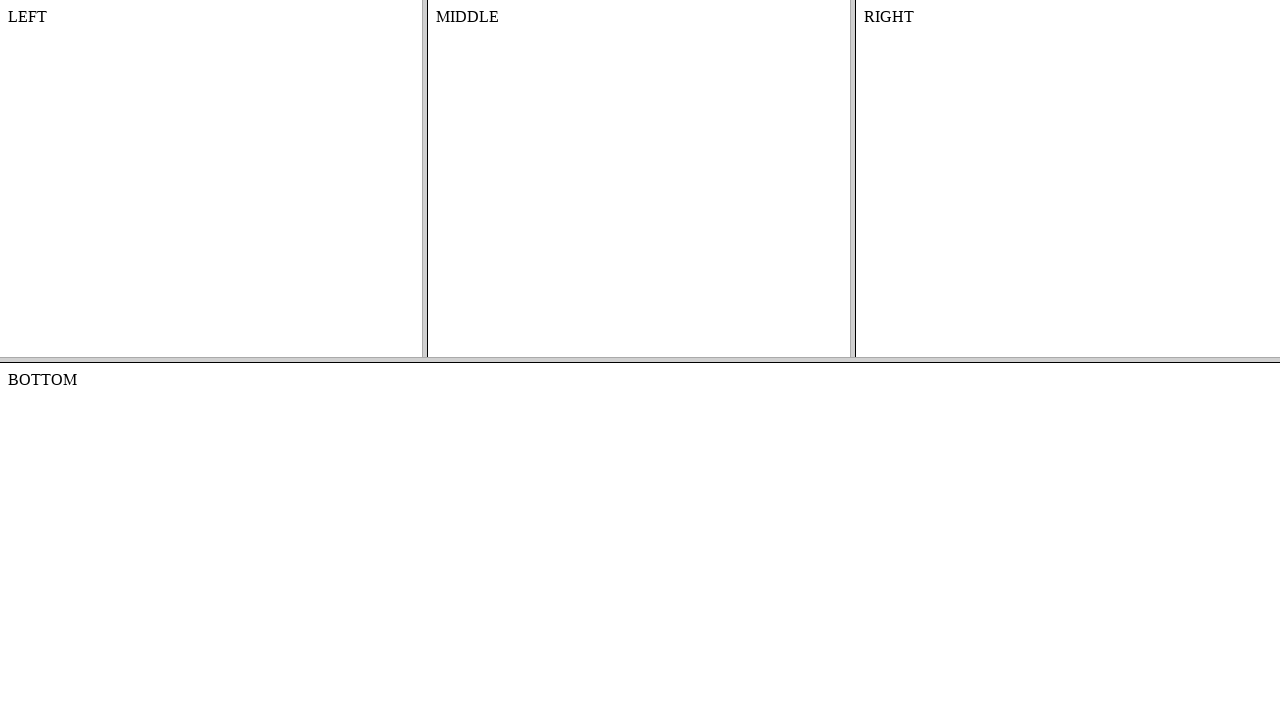